Tests the second datepicker by clicking it and selecting August 2024 from dropdown menus

Starting URL: https://demo.automationtesting.in/Datepicker.html

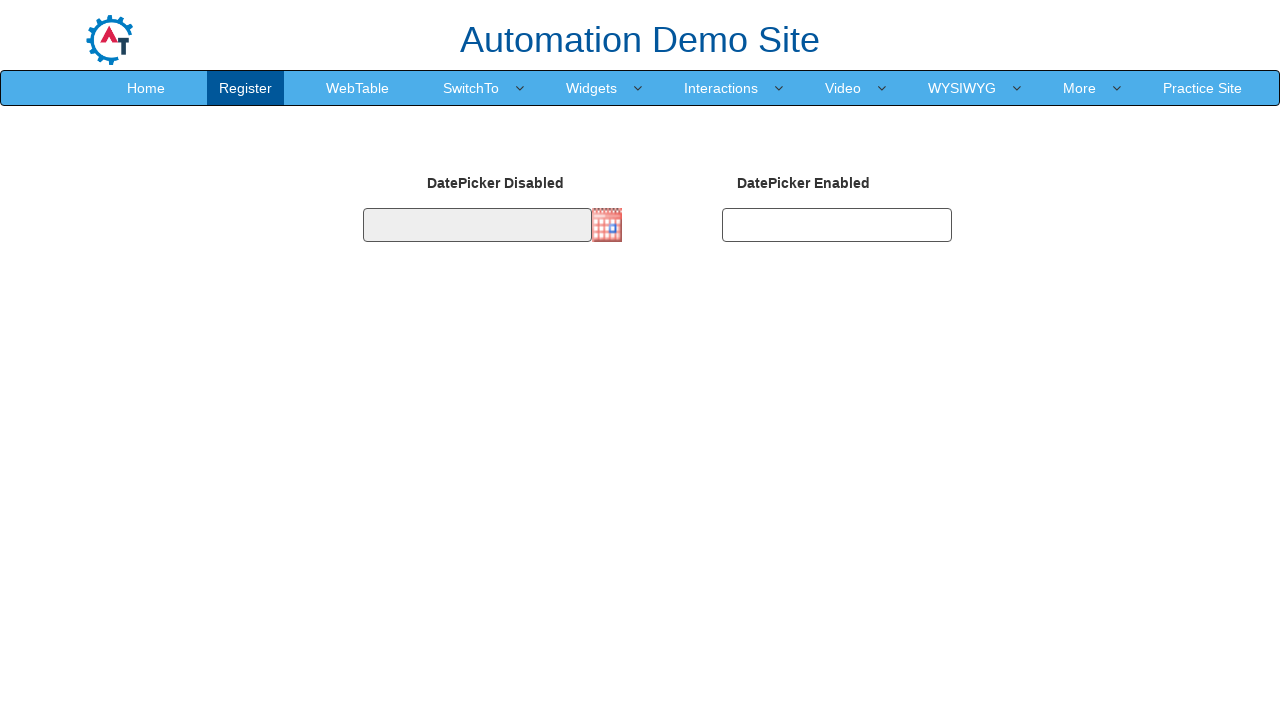

Clicked on the second datepicker at (837, 225) on #datepicker2
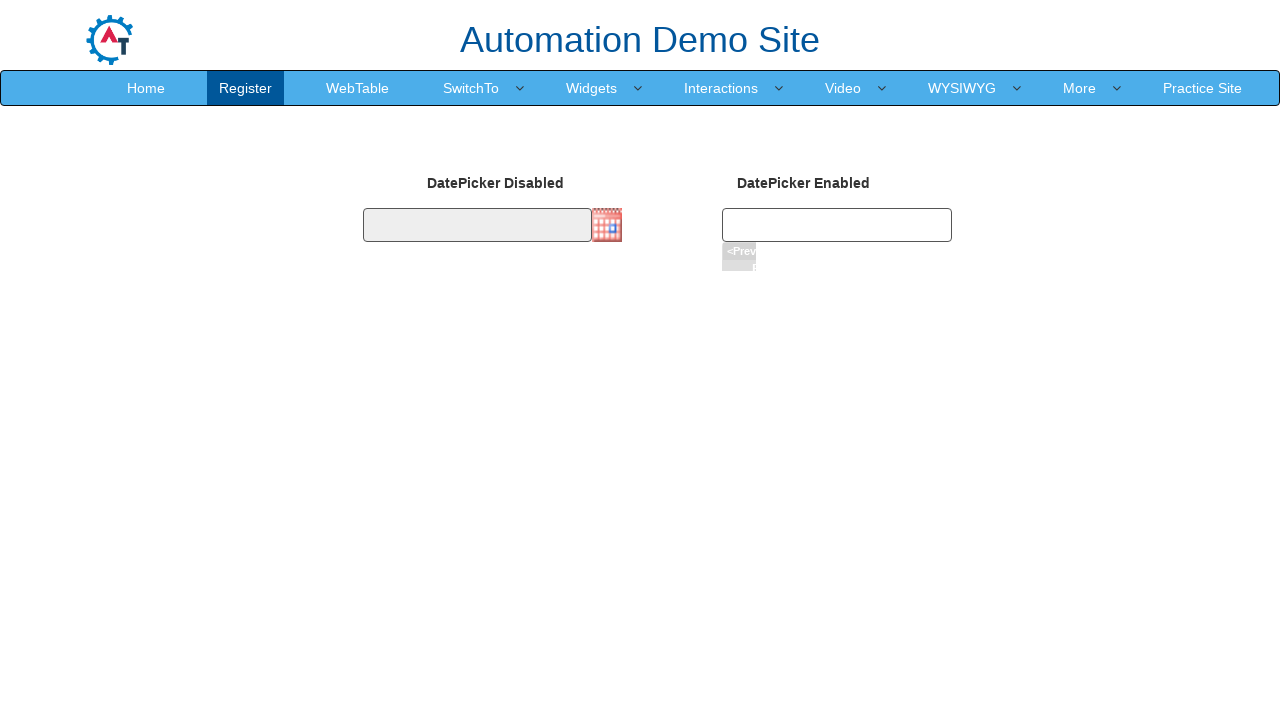

Selected August from the month dropdown on [title='Change the month']
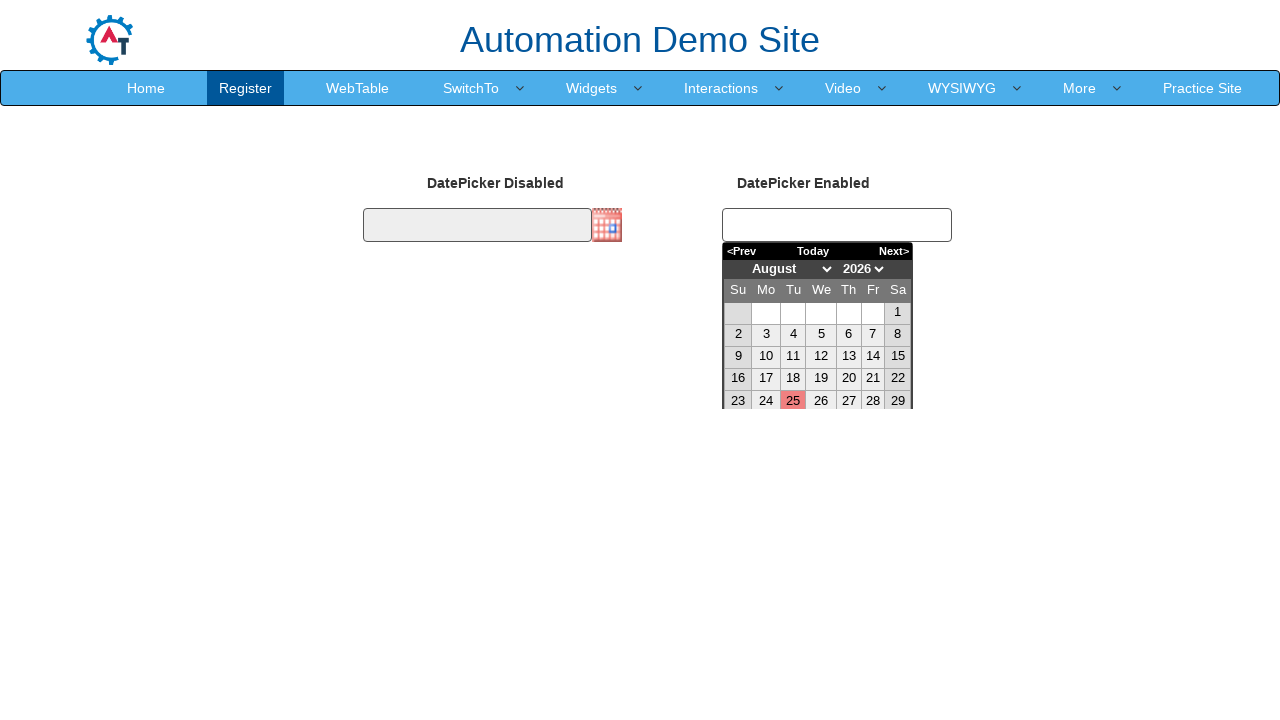

Selected 2024 from the year dropdown on [title='Change the year']
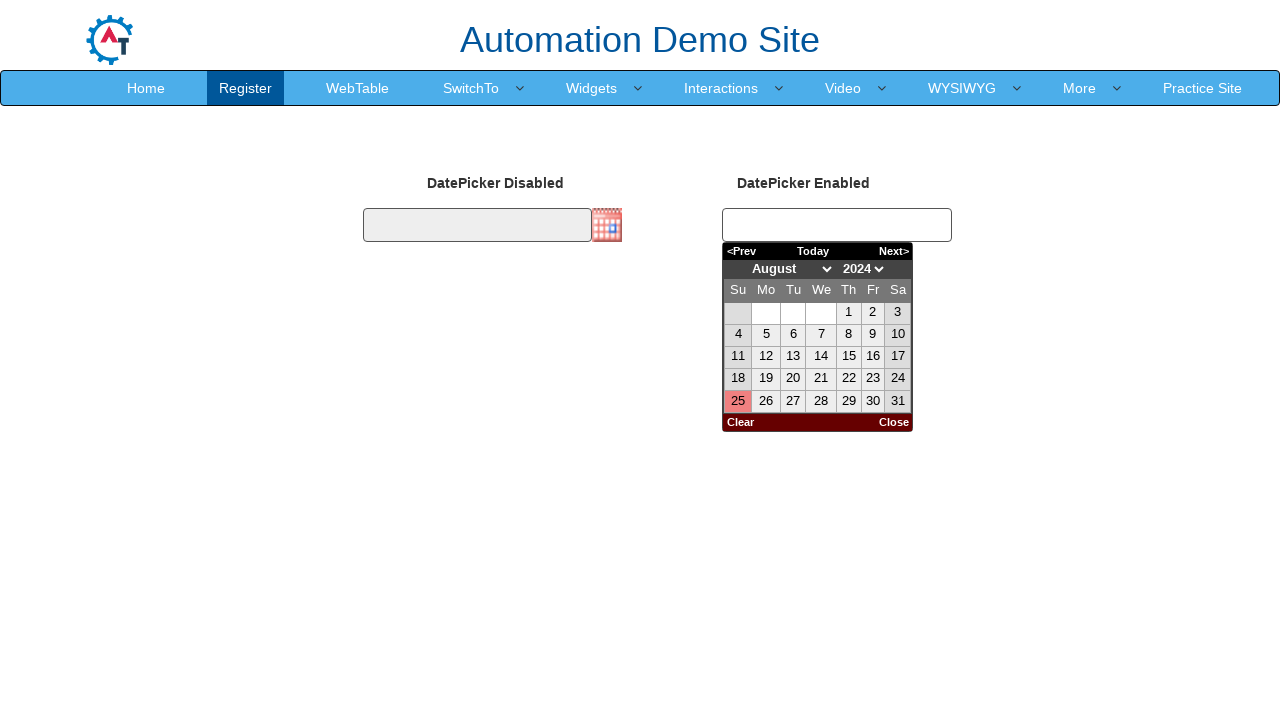

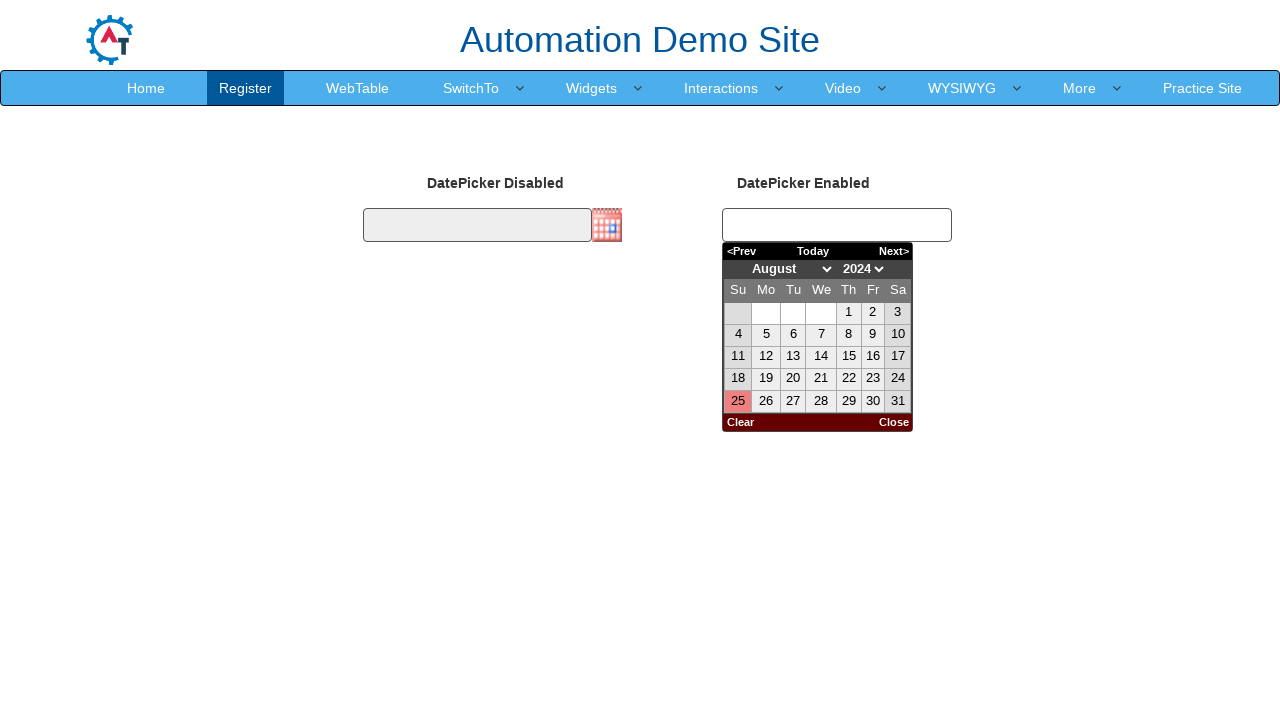